Tests dropdown selection functionality including single and multi-select dropdowns

Starting URL: https://savkk.github.io/selenium-practice/

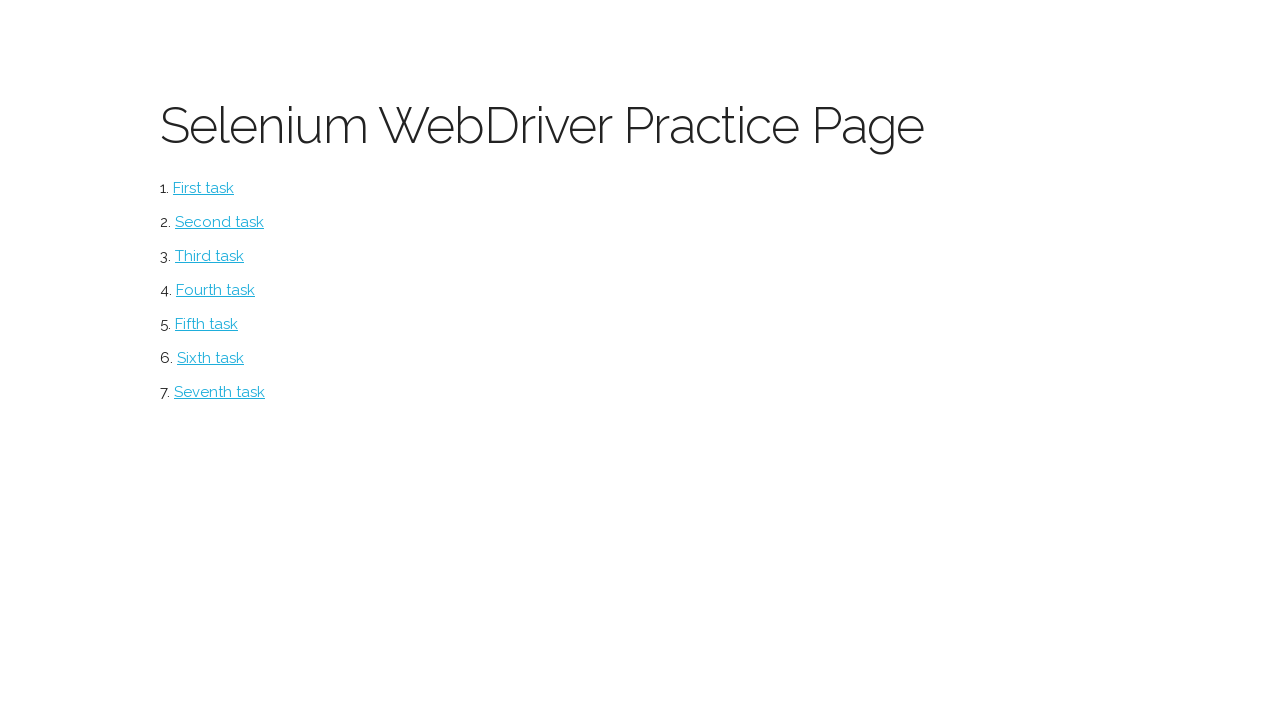

Clicked on select task at (210, 256) on #select
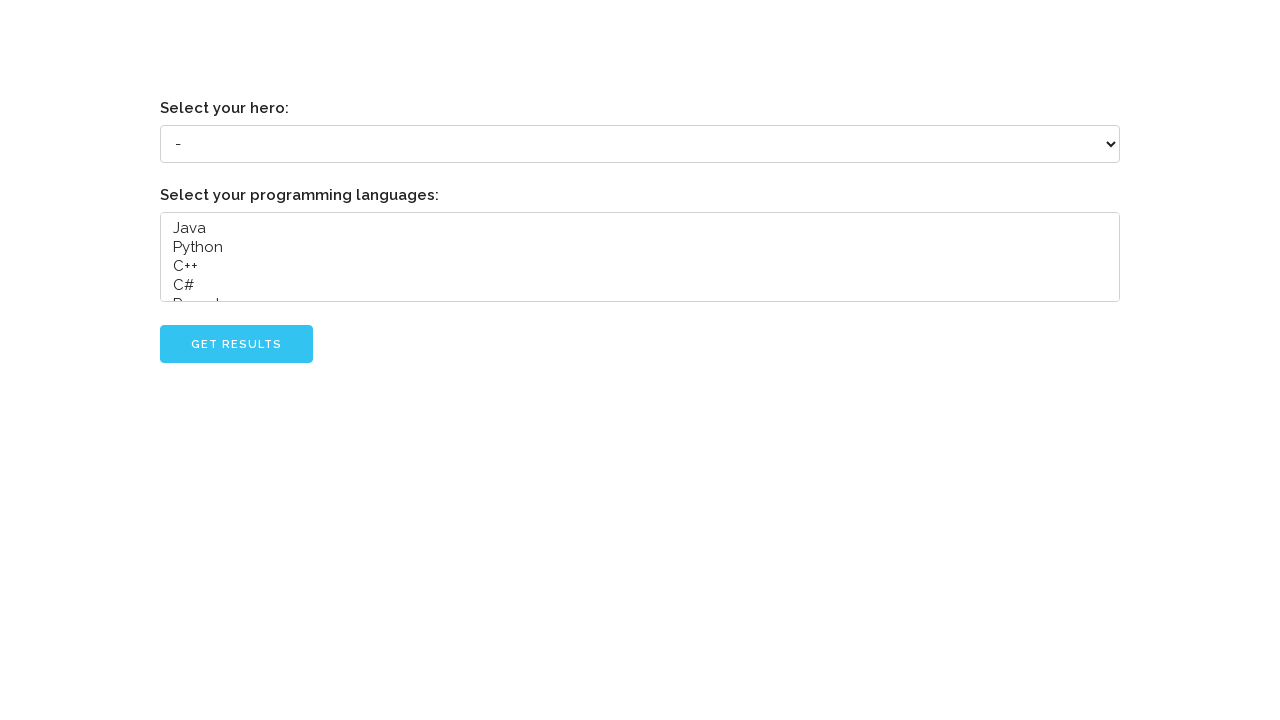

Selected 'John von Neumann' from hero dropdown on select[name='hero']
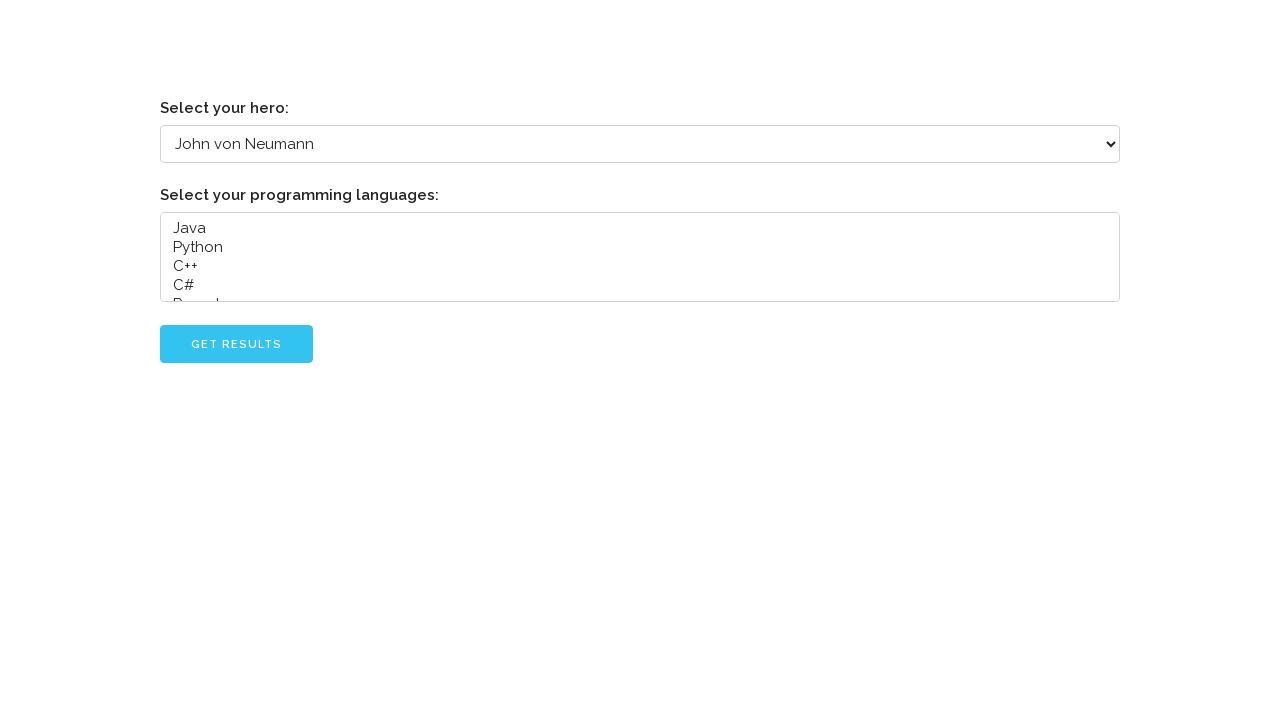

Located languages dropdown selector
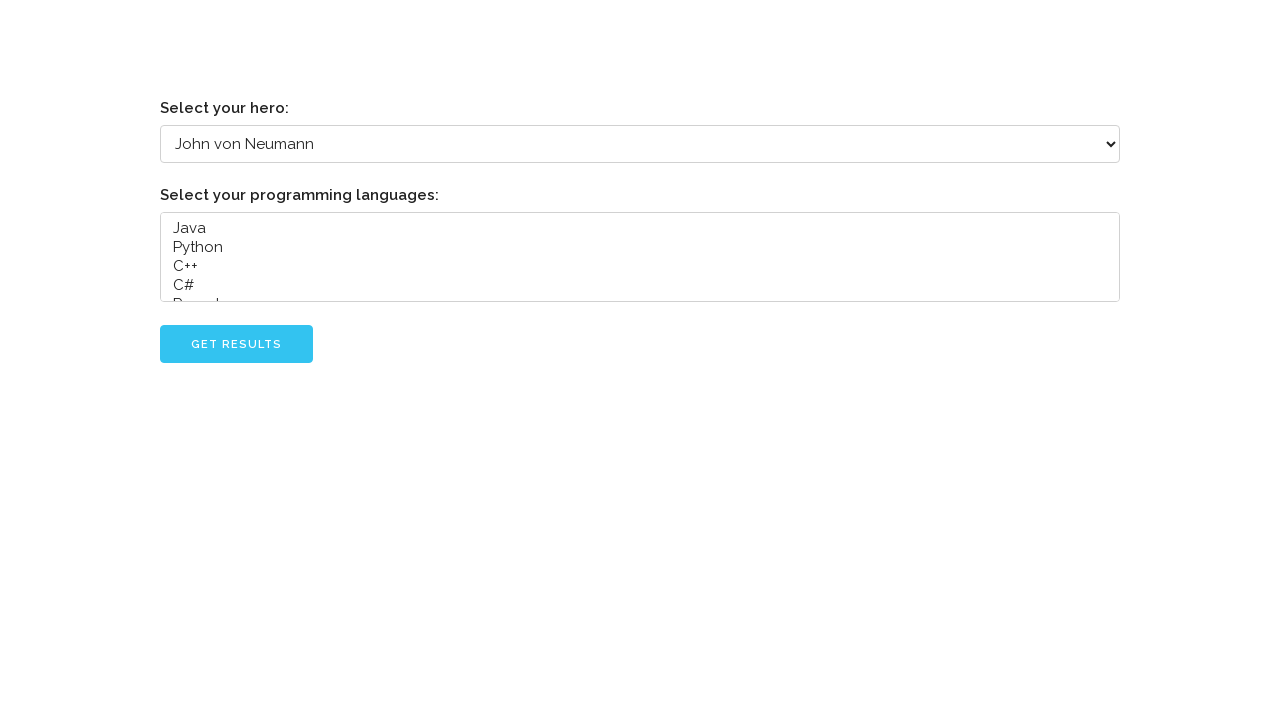

Selected multiple languages: Java, Python, C++ from multi-select dropdown on select[name='languages']
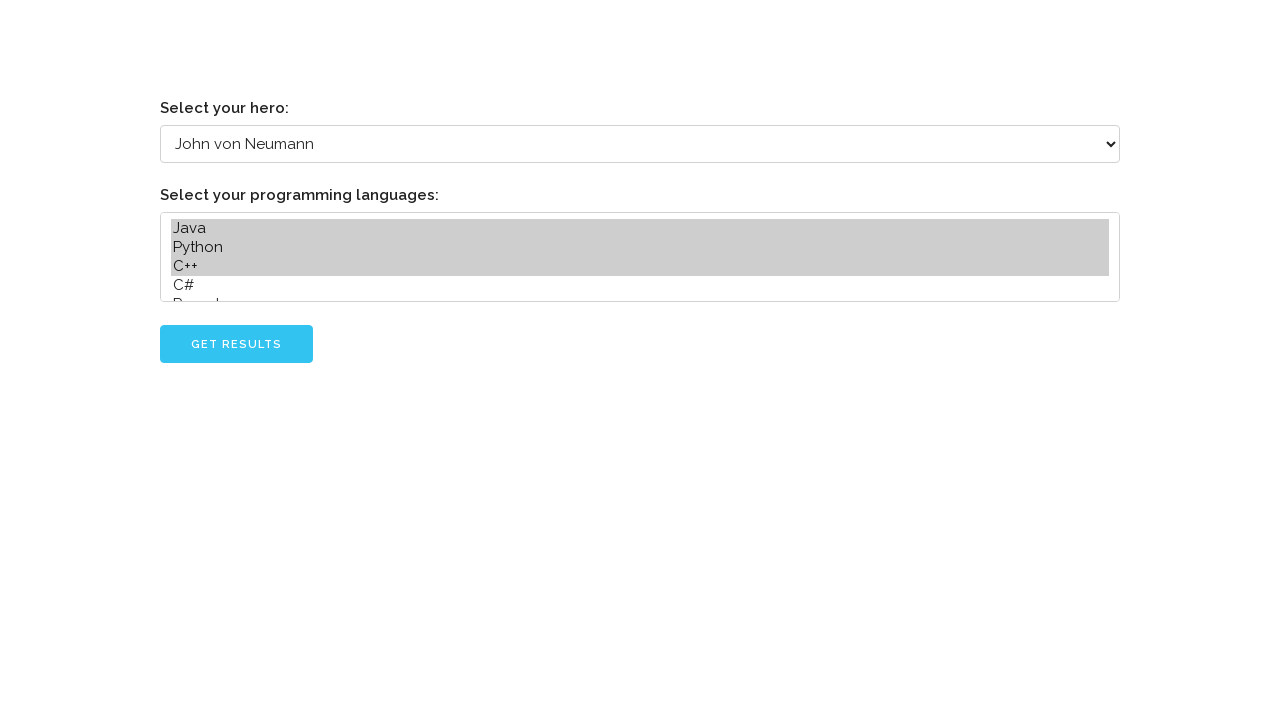

Clicked go button to submit dropdown selections at (236, 344) on #go
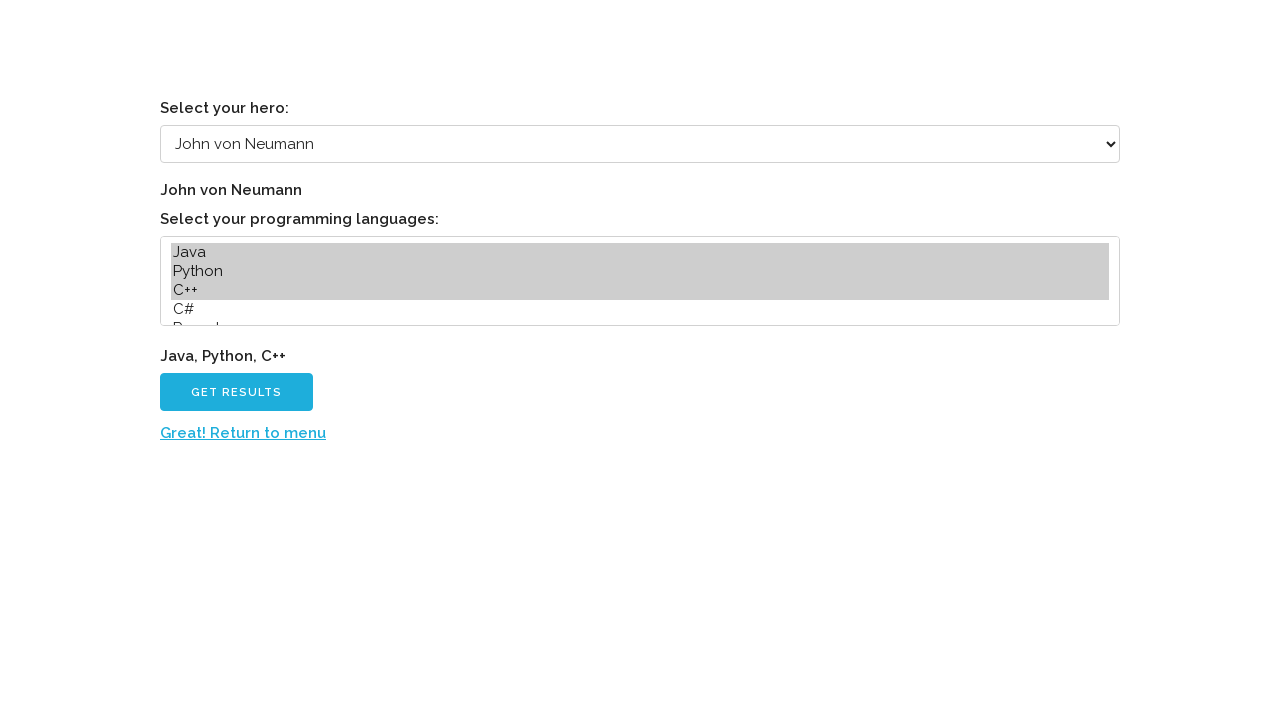

Clicked 'Return to menu' button to go back to main menu at (243, 433) on text=Great! Return to menu
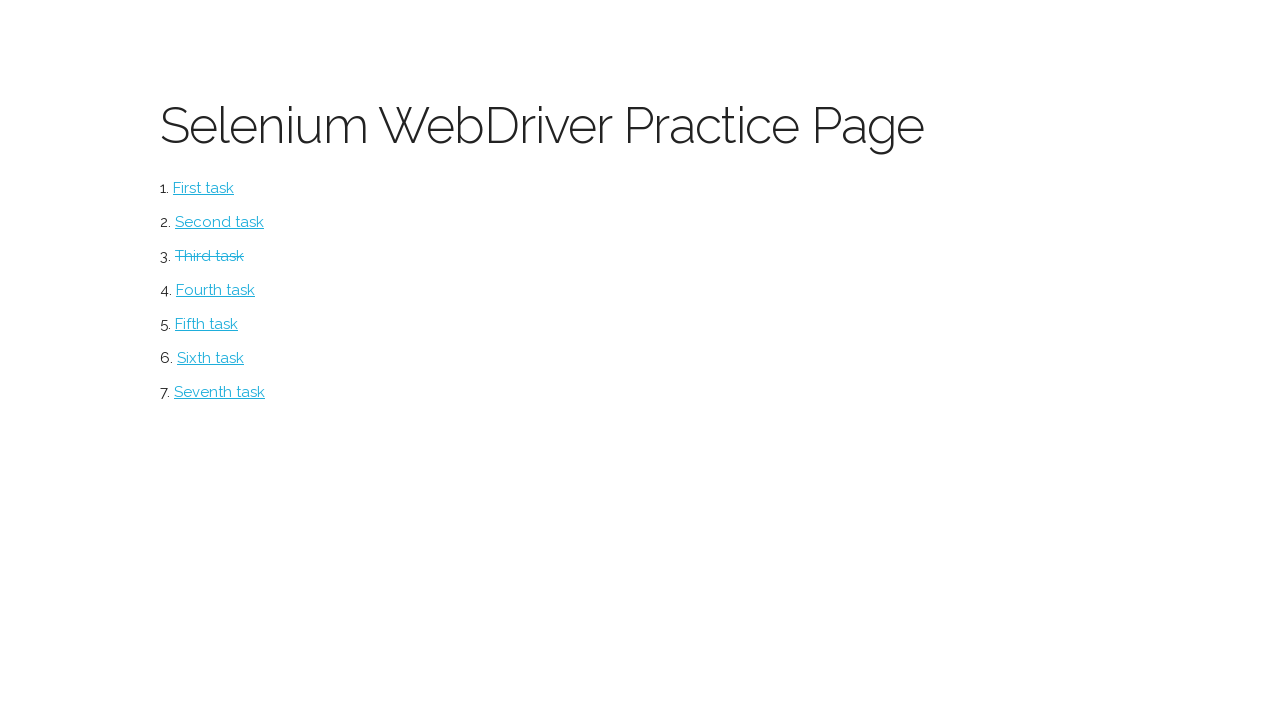

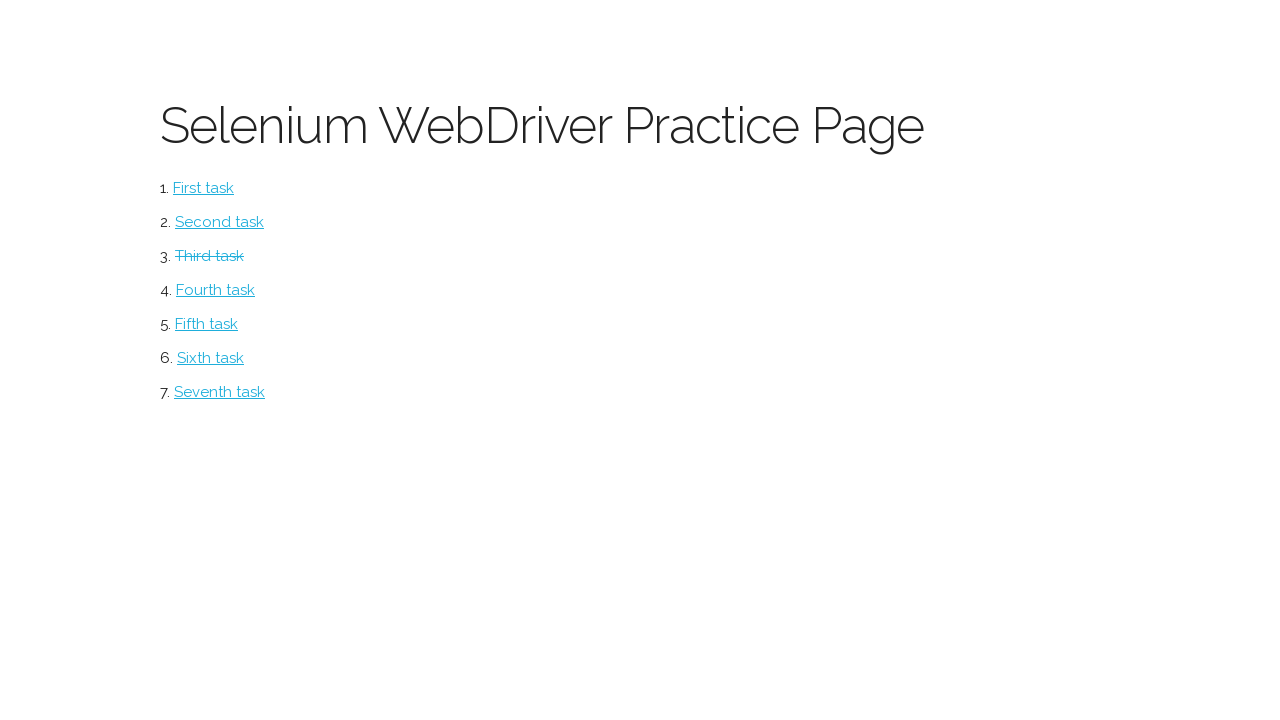